Tests multi-window handling by clicking a button that opens a new browser window, switching to the new window, and clicking the Contact link on the new page.

Starting URL: https://rahulshettyacademy.com/AutomationPractice/

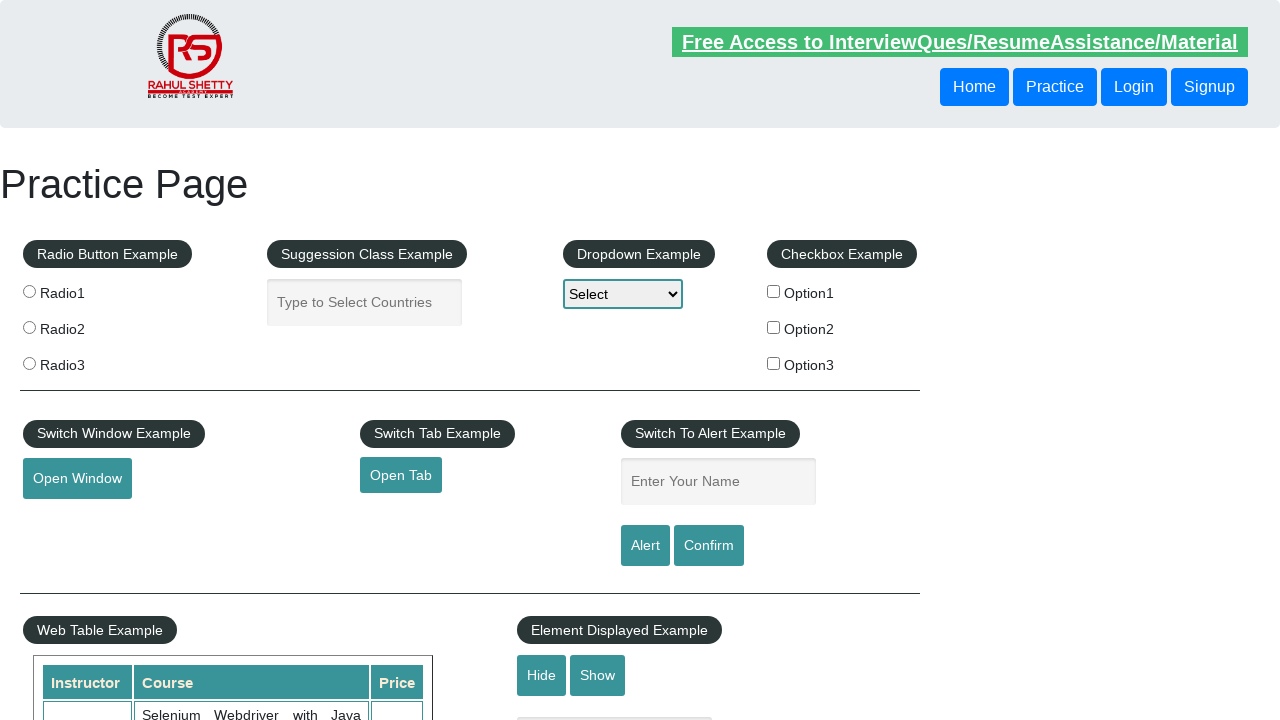

Clicked 'Open Window' button at (77, 479) on #openwindow
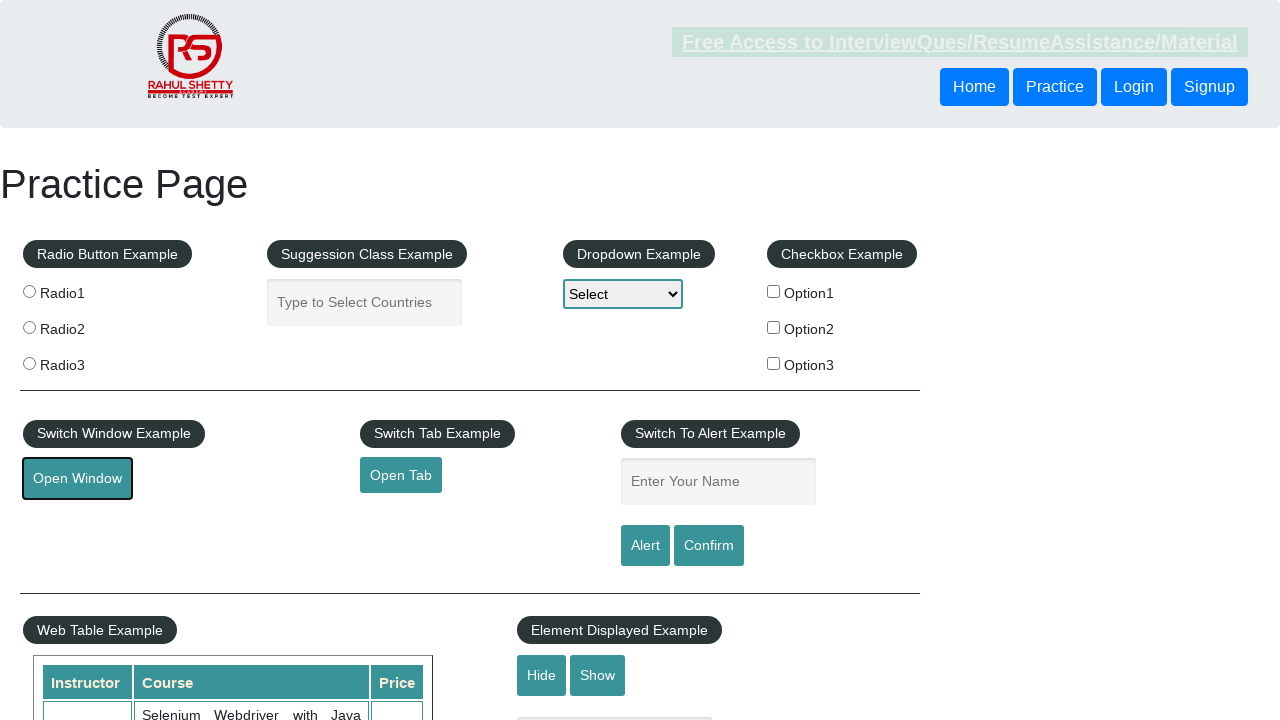

Clicked 'Open Window' button to trigger new window opening at (77, 479) on #openwindow
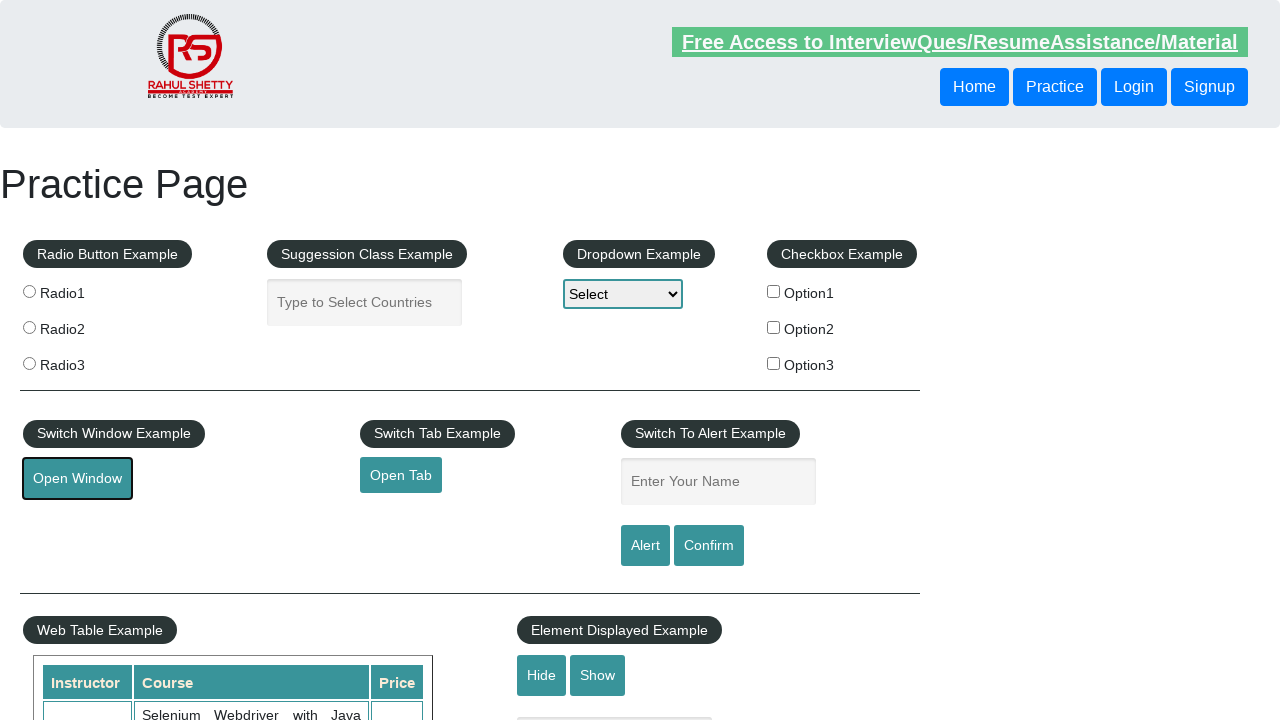

New browser window opened and captured
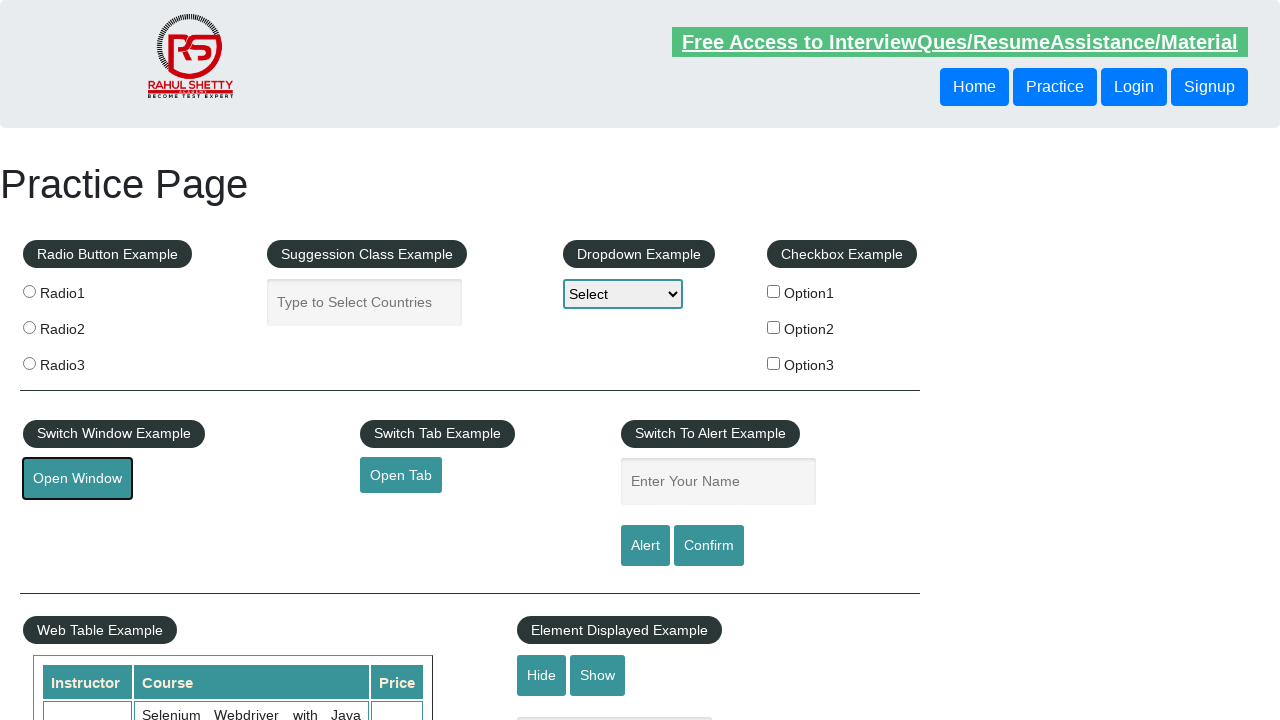

New page loaded successfully
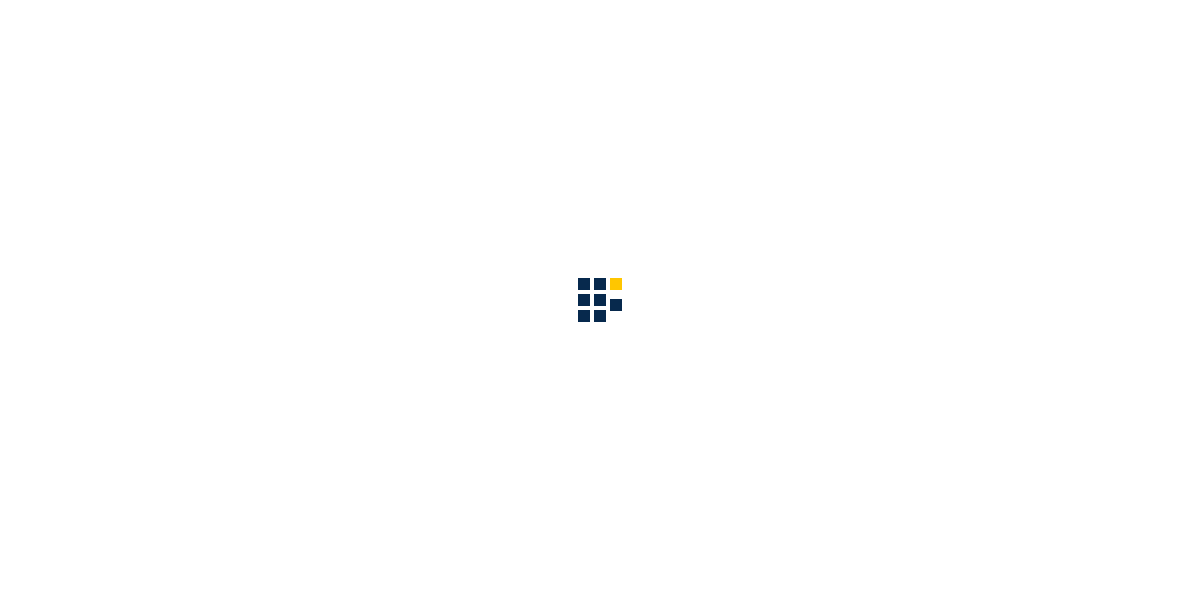

Clicked 'Contact' link on new window at (946, 36) on xpath=//*[text()='Contact']
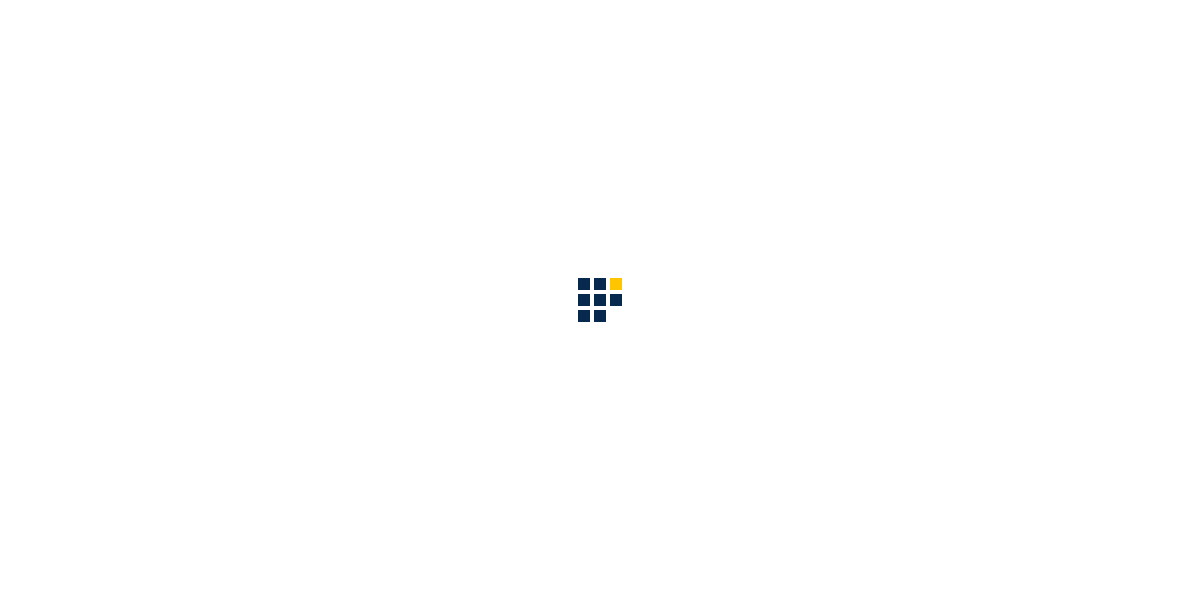

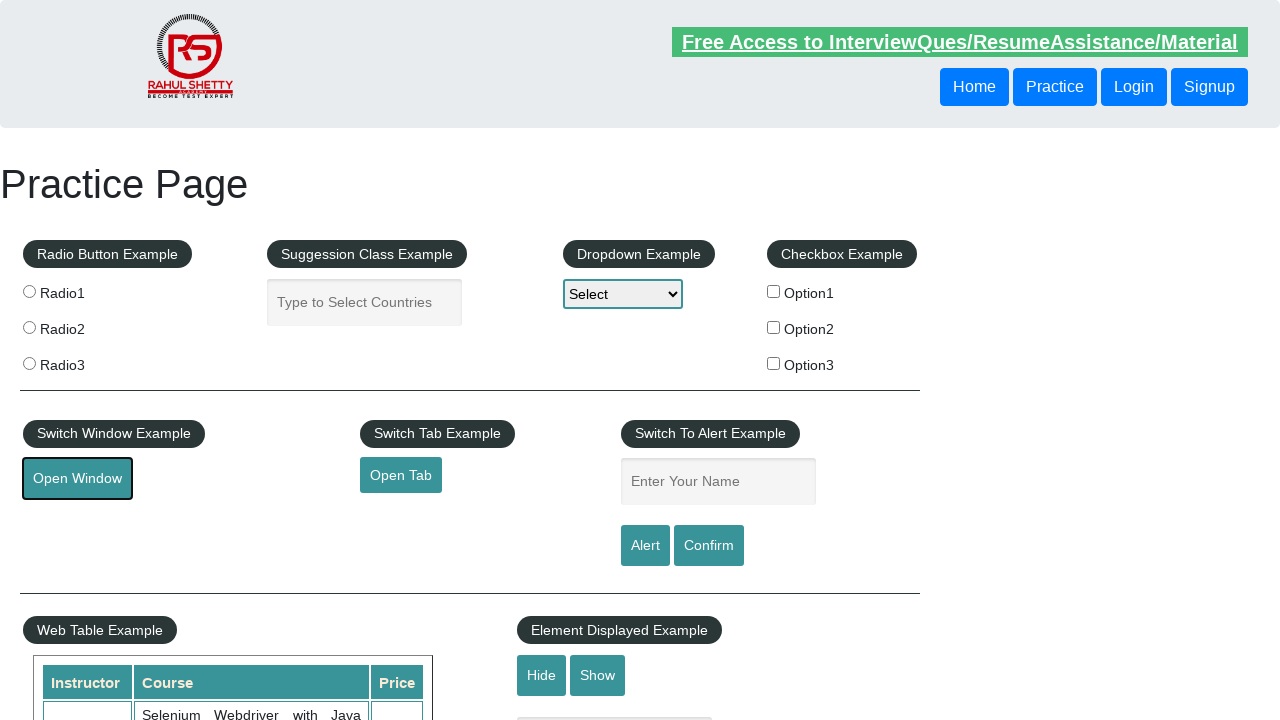